Tests keyboard shortcuts and text manipulation in a form's name field, including select all, cut, paste, undo, and redo operations

Starting URL: http://www.deal4loans.com/apply-education-loans.php

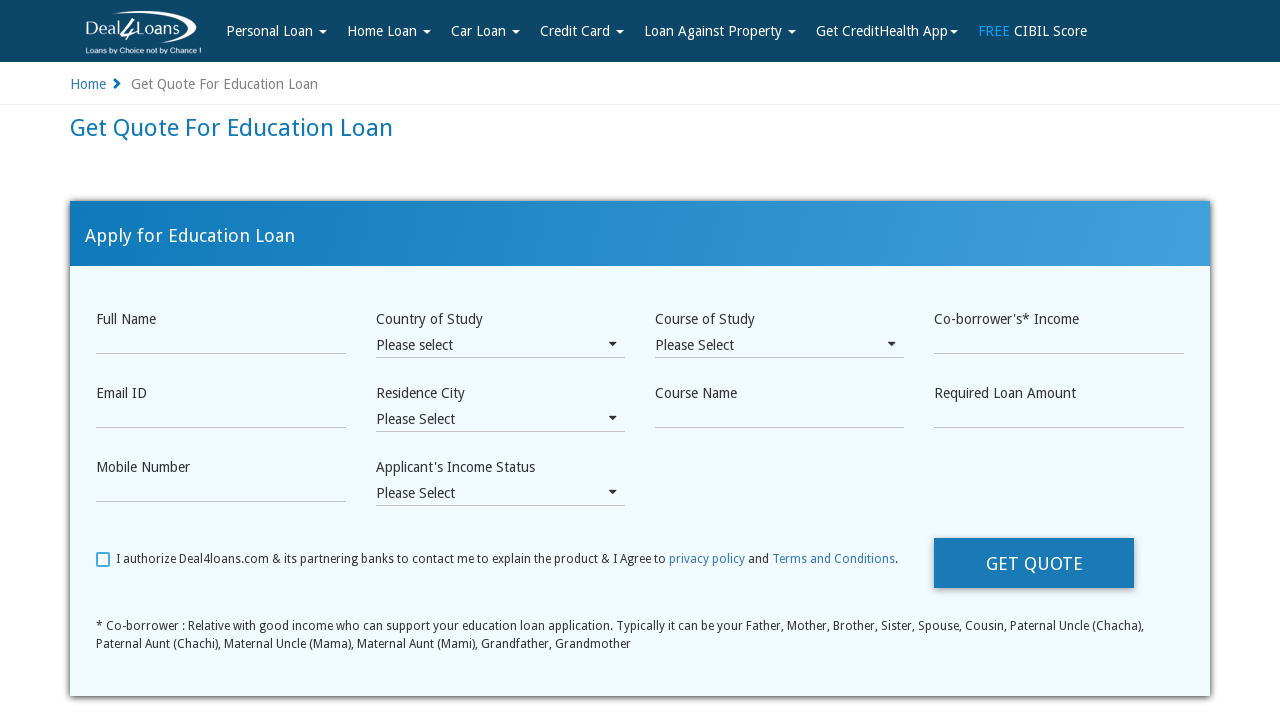

Filled name field with 'hello' on #Name
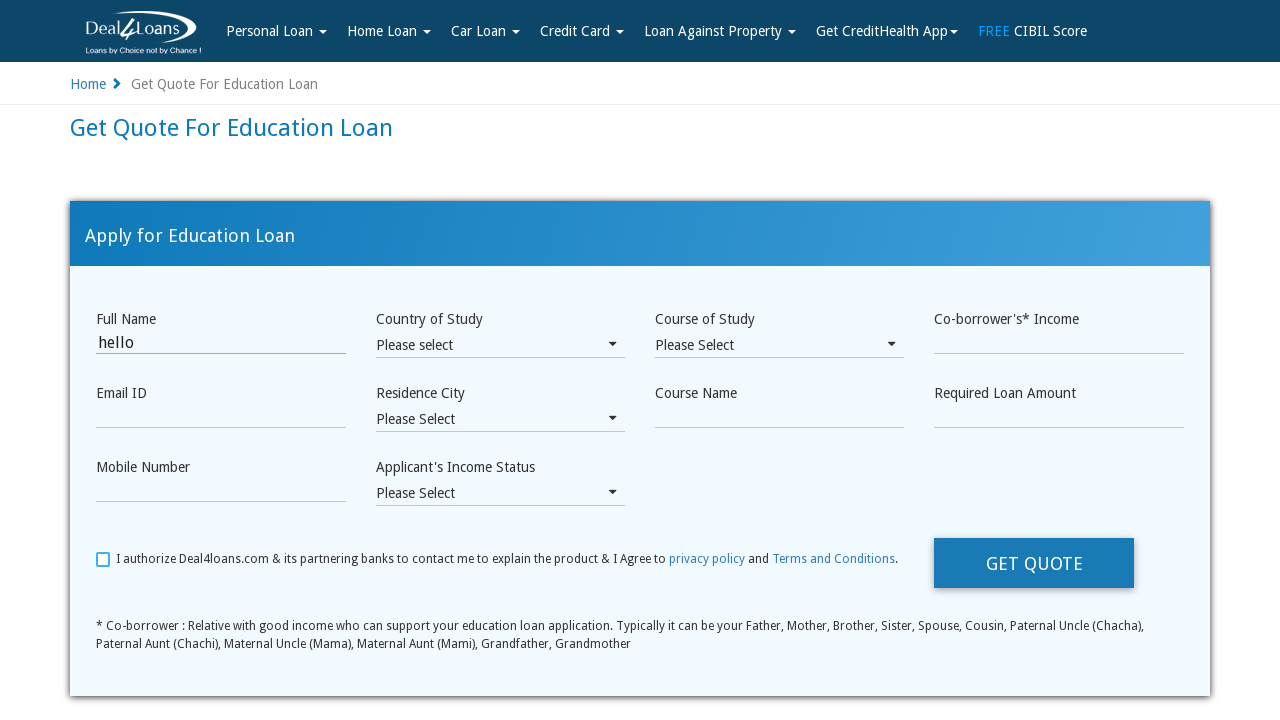

Selected all text in name field using Ctrl+A on #Name
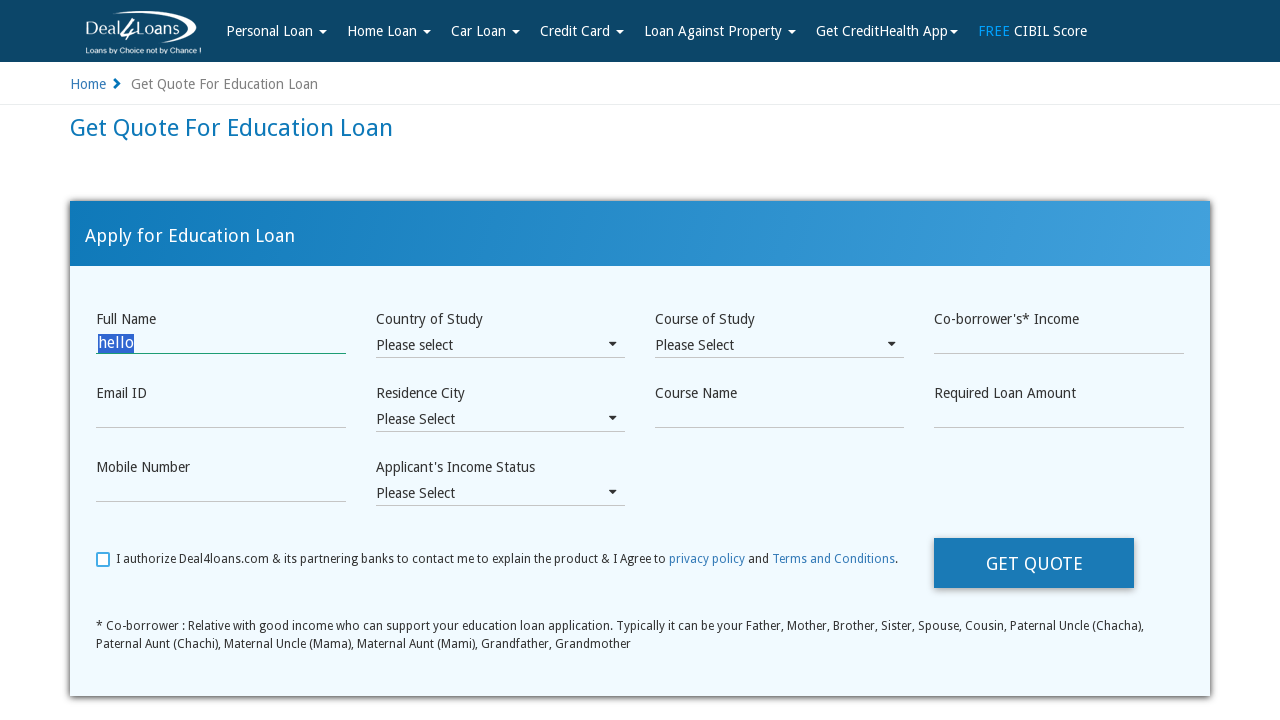

Cut selected text using Ctrl+X on #Name
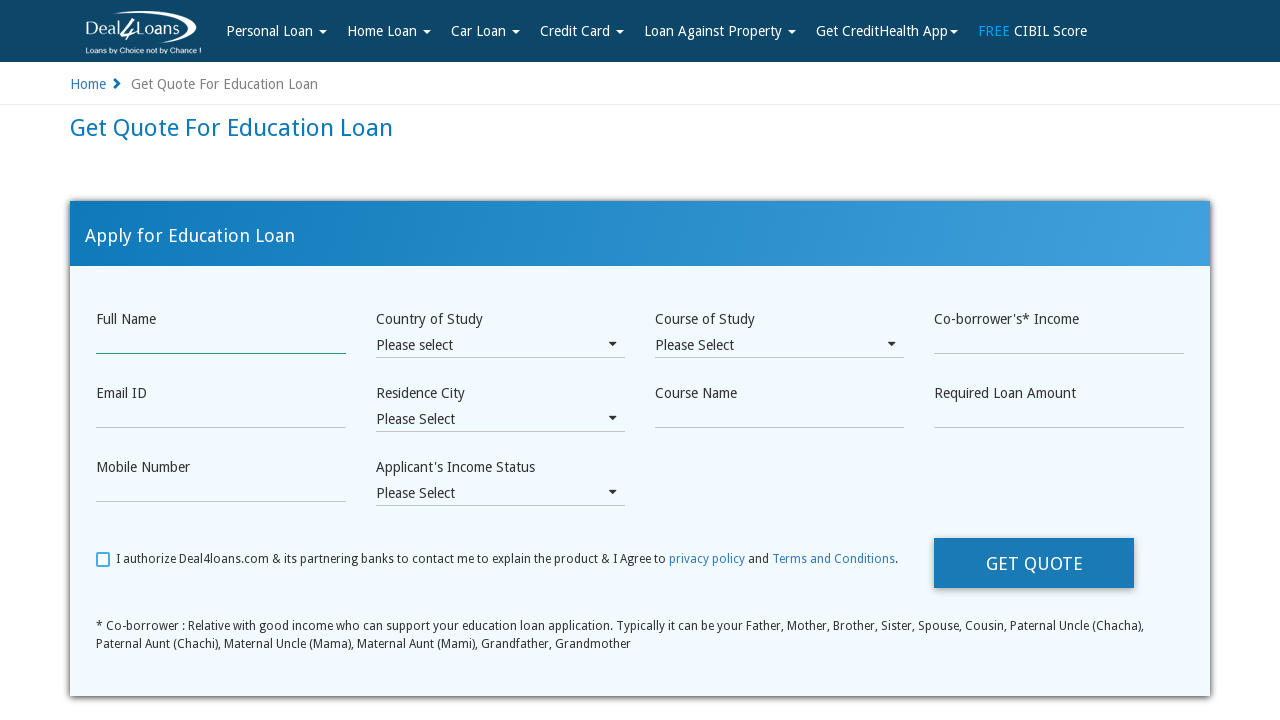

Pasted cut text back using Ctrl+V on #Name
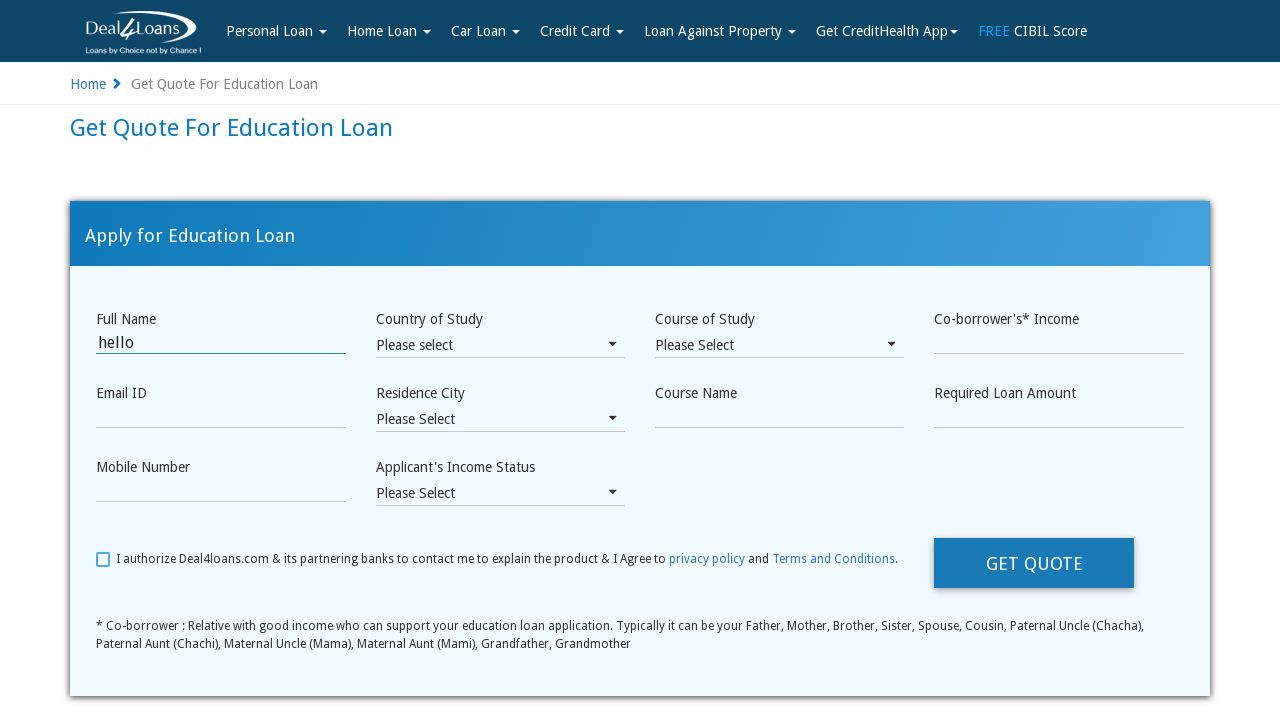

Pressed Shift+W to add capital W on #Name
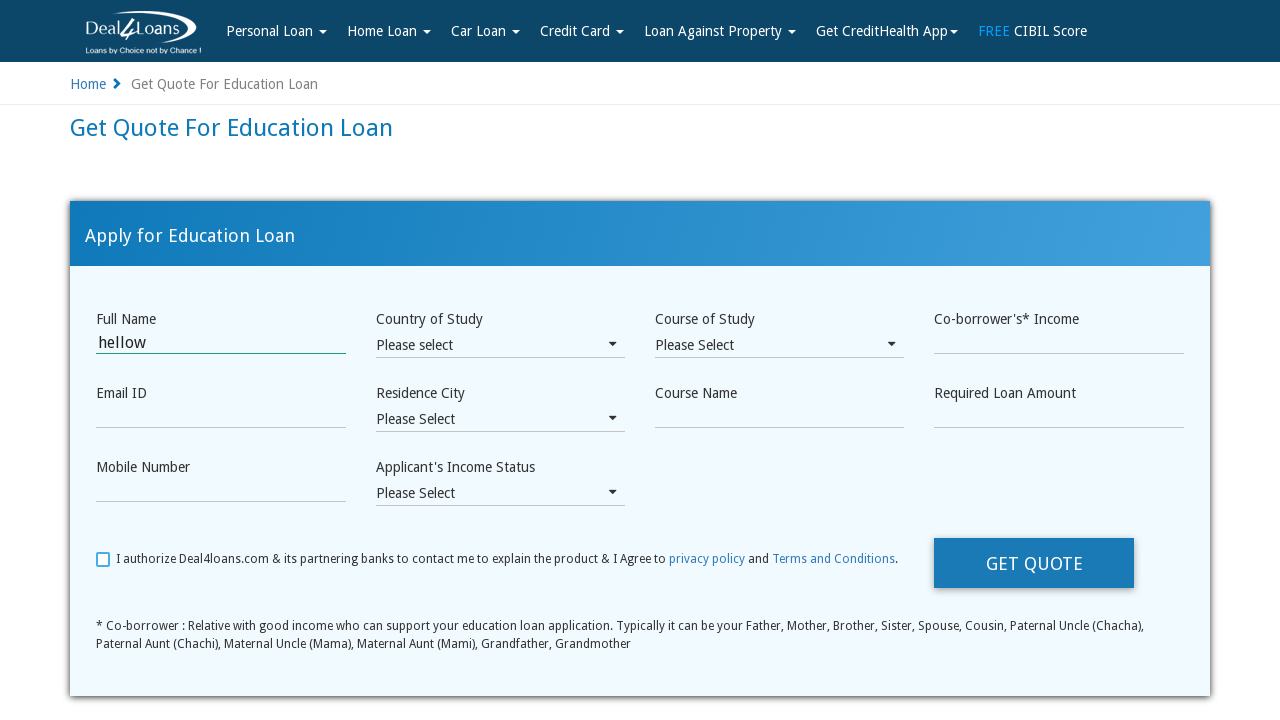

Typed 'orld' to complete the word on #Name
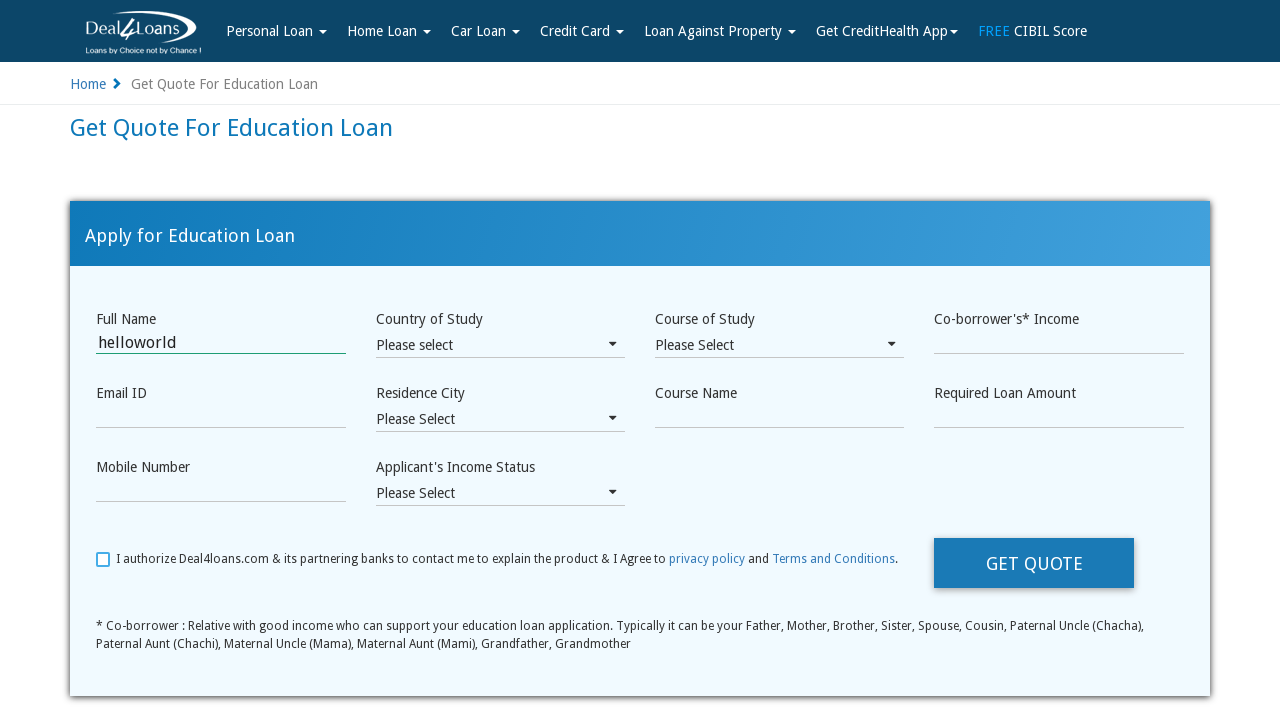

Undid last action using Ctrl+Z on #Name
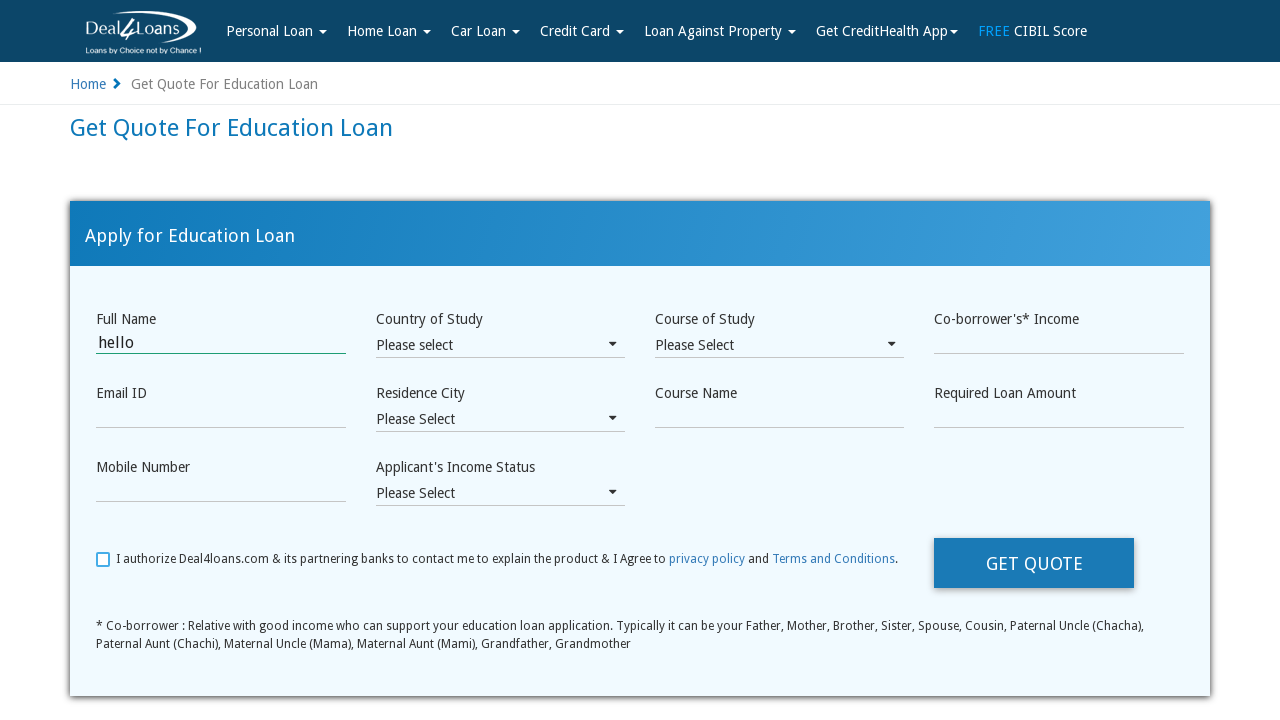

Redid the undone action using Ctrl+Y on #Name
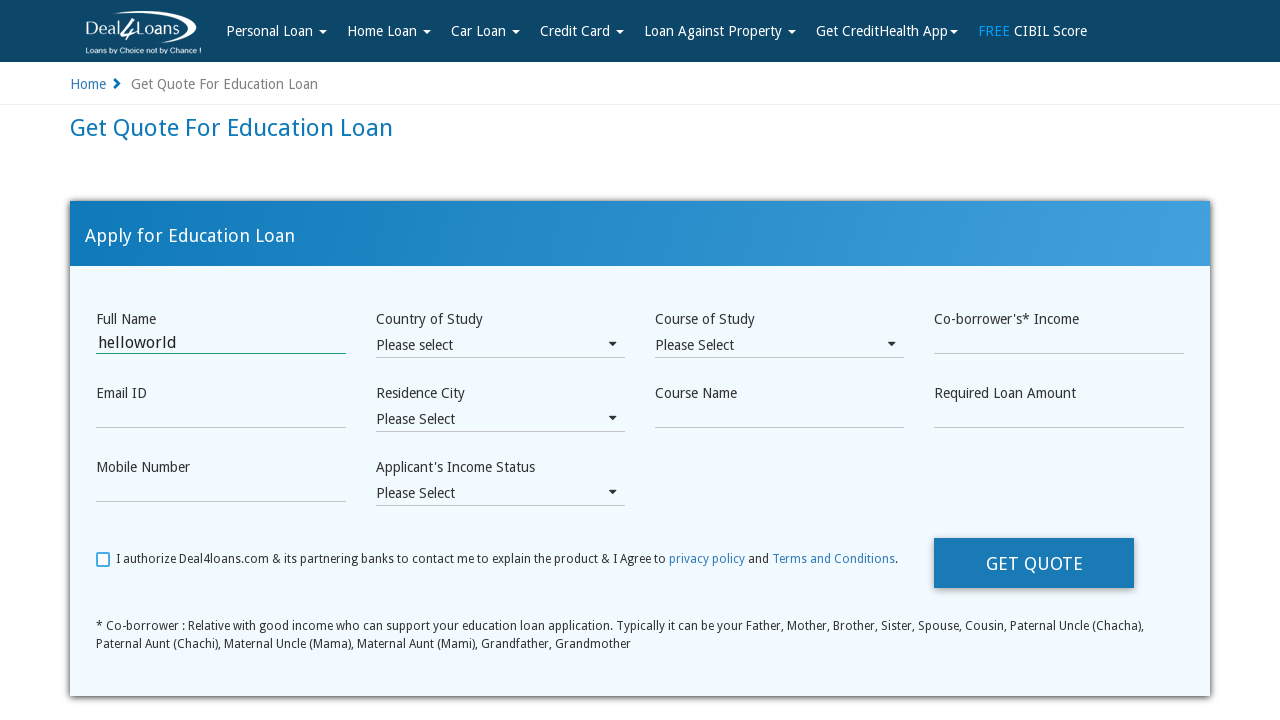

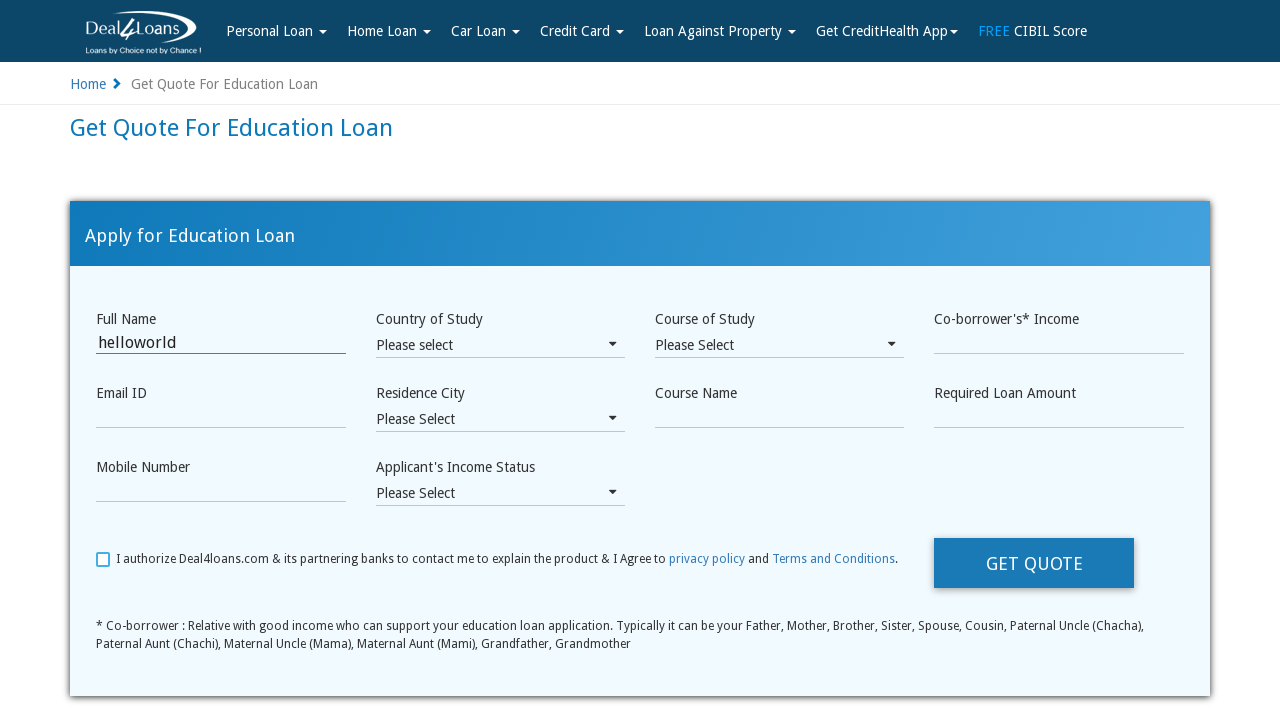